Tests filling the 'Full Name' text field and validates that the input value is correctly captured

Starting URL: https://demoqa.com/text-box

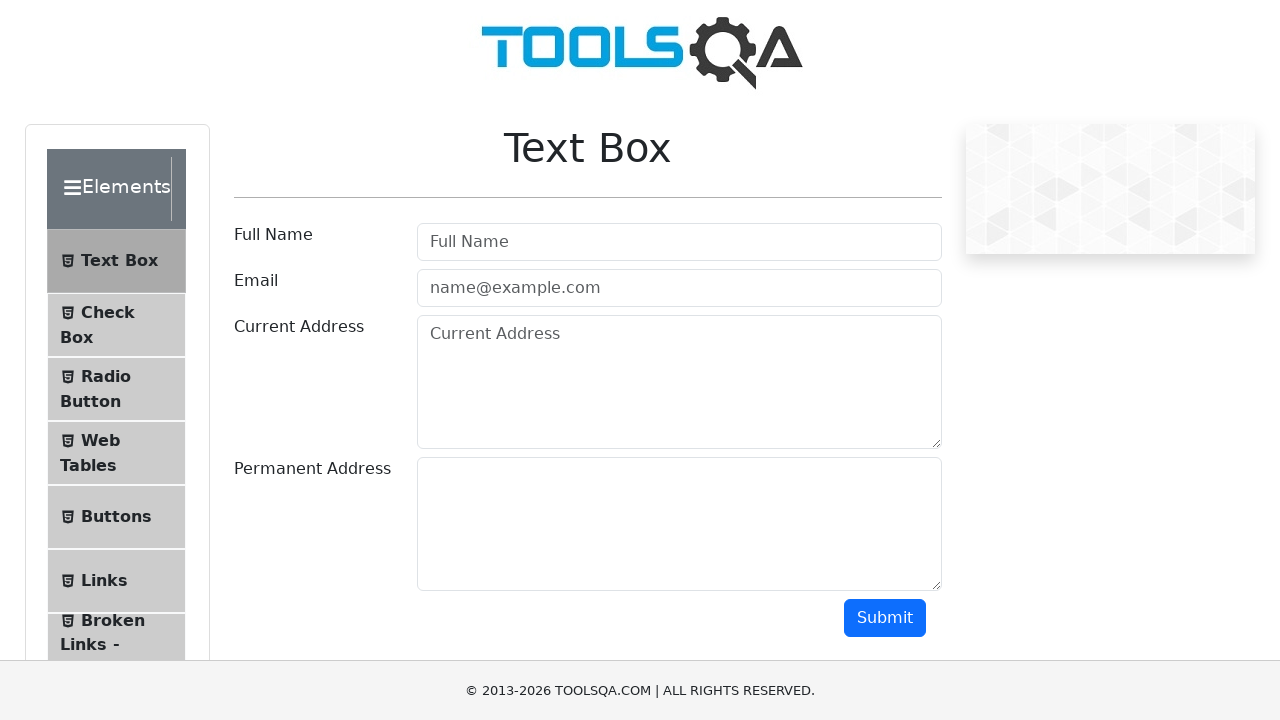

Filled Full Name field with 'Braian Ezequiel' on #userName
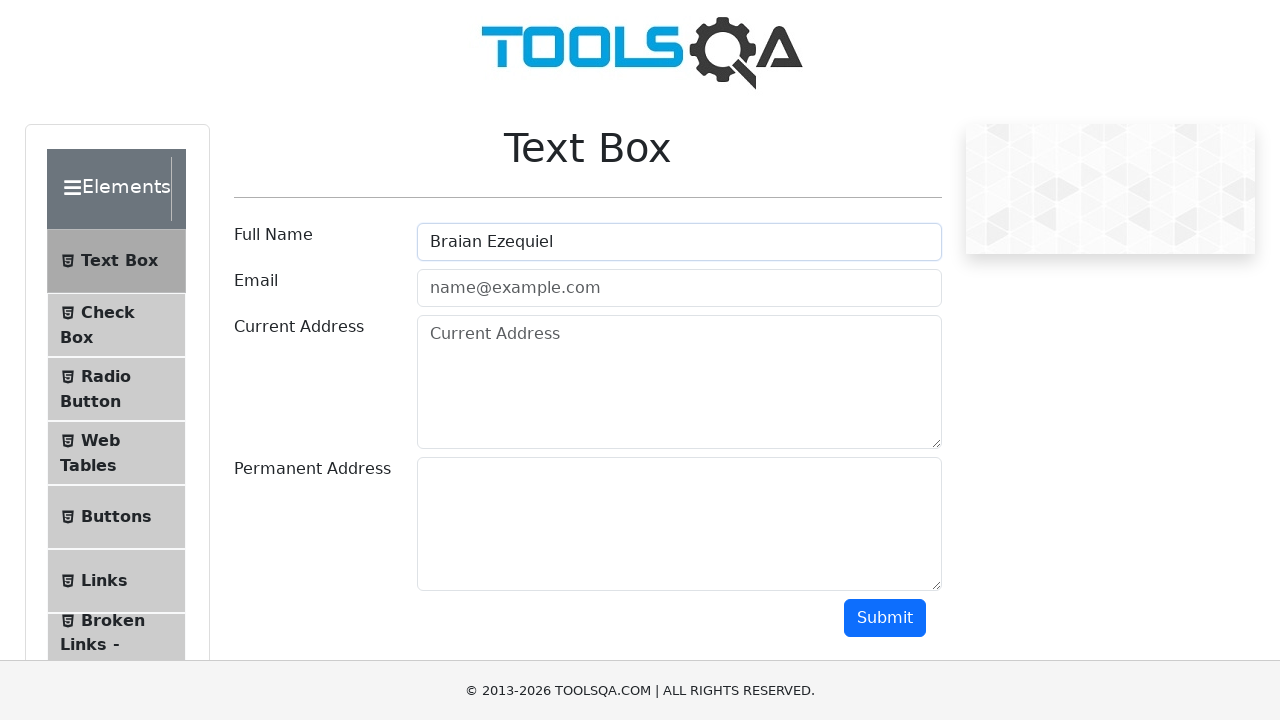

Retrieved Full Name field value for verification
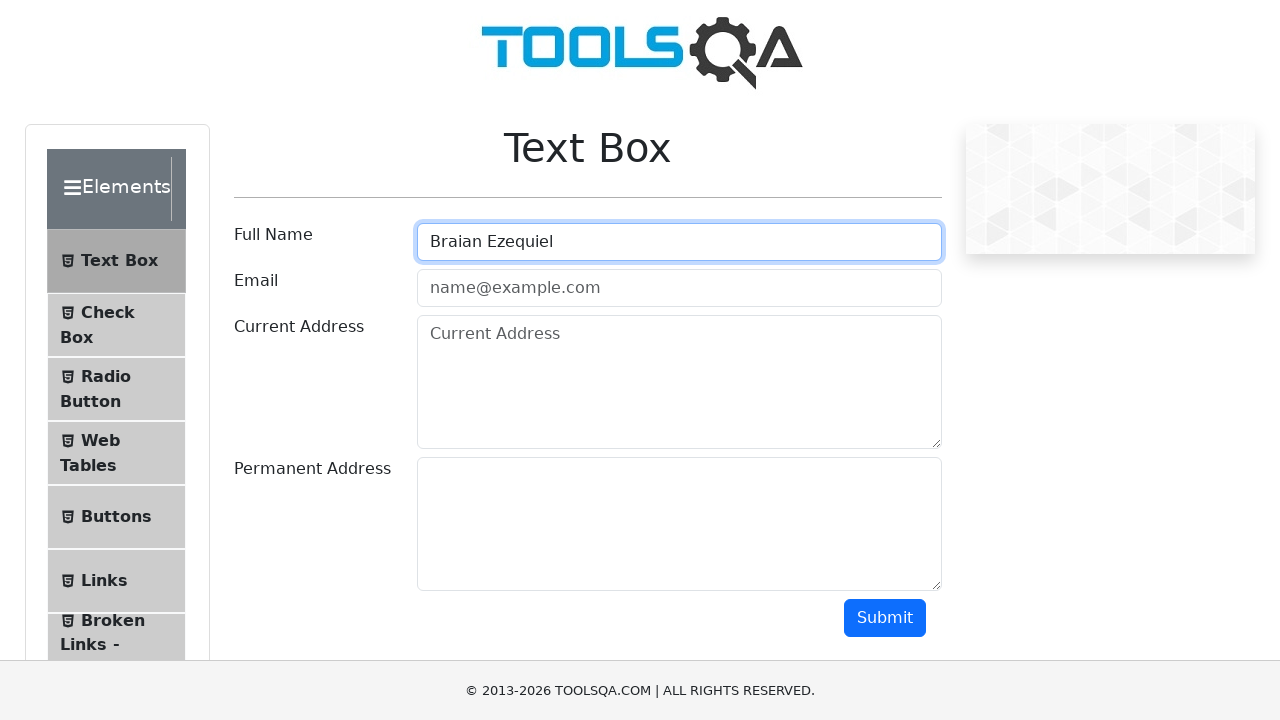

Assertion passed: Full Name field contains 'Braian Ezequiel'
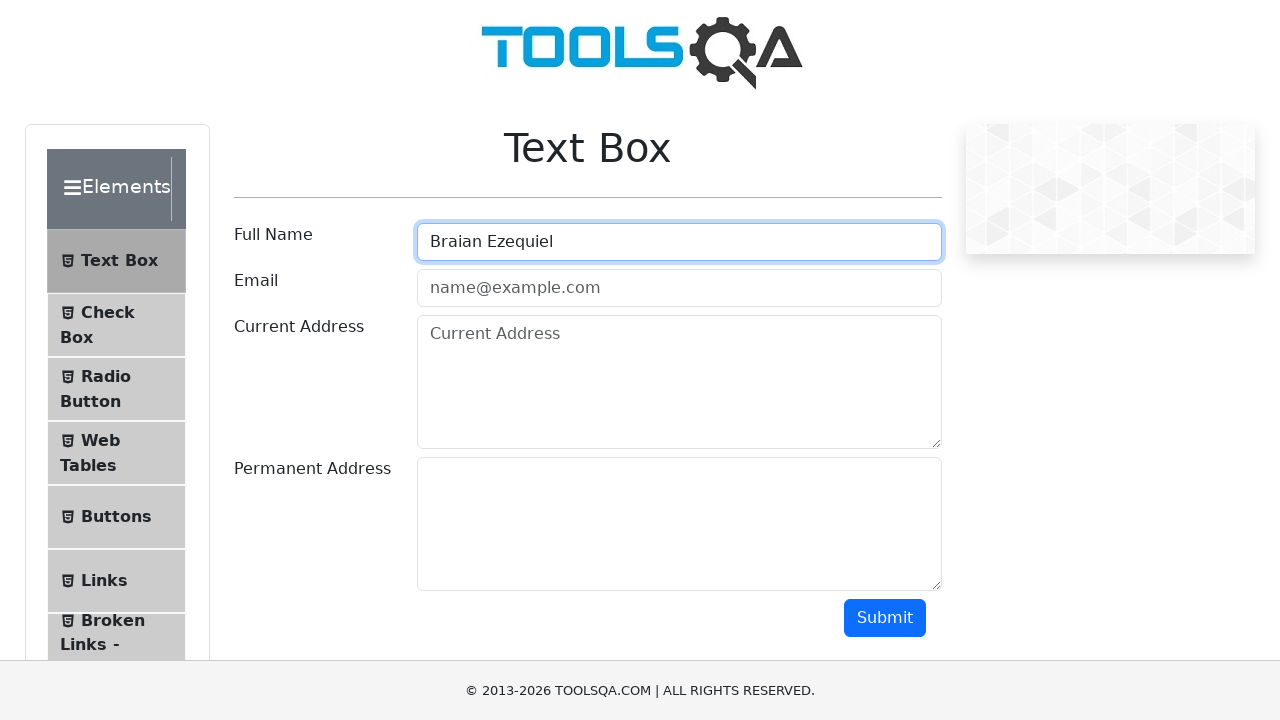

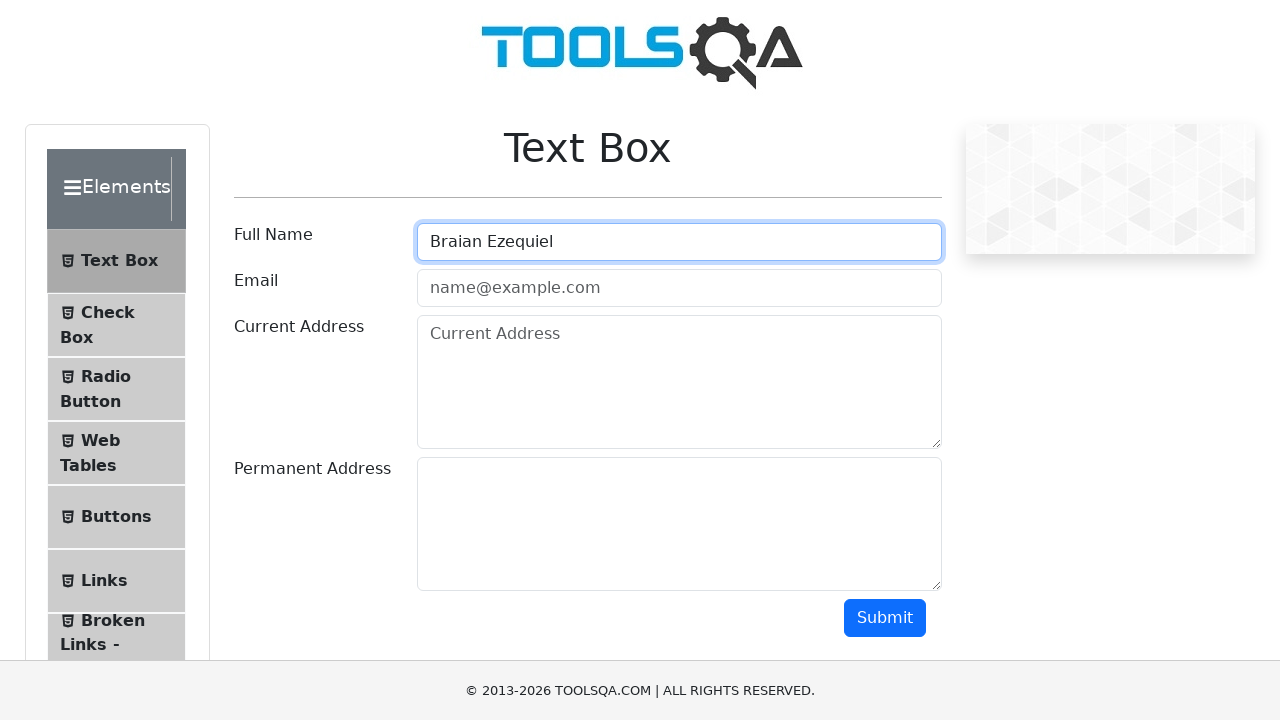